Tests clicking a button and waiting for a paragraph element to appear using a sleep/delay approach

Starting URL: https://testeroprogramowania.github.io/selenium/wait2.html

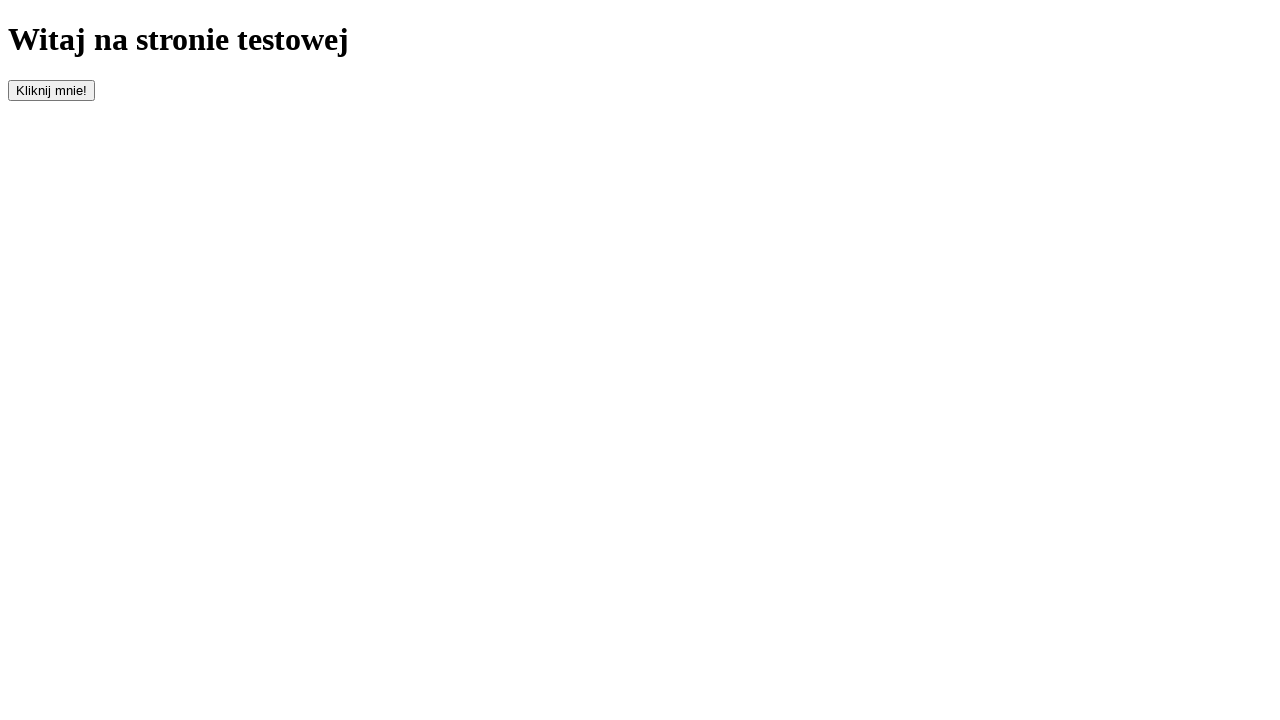

Clicked the button with id 'clickOnMe' at (52, 90) on #clickOnMe
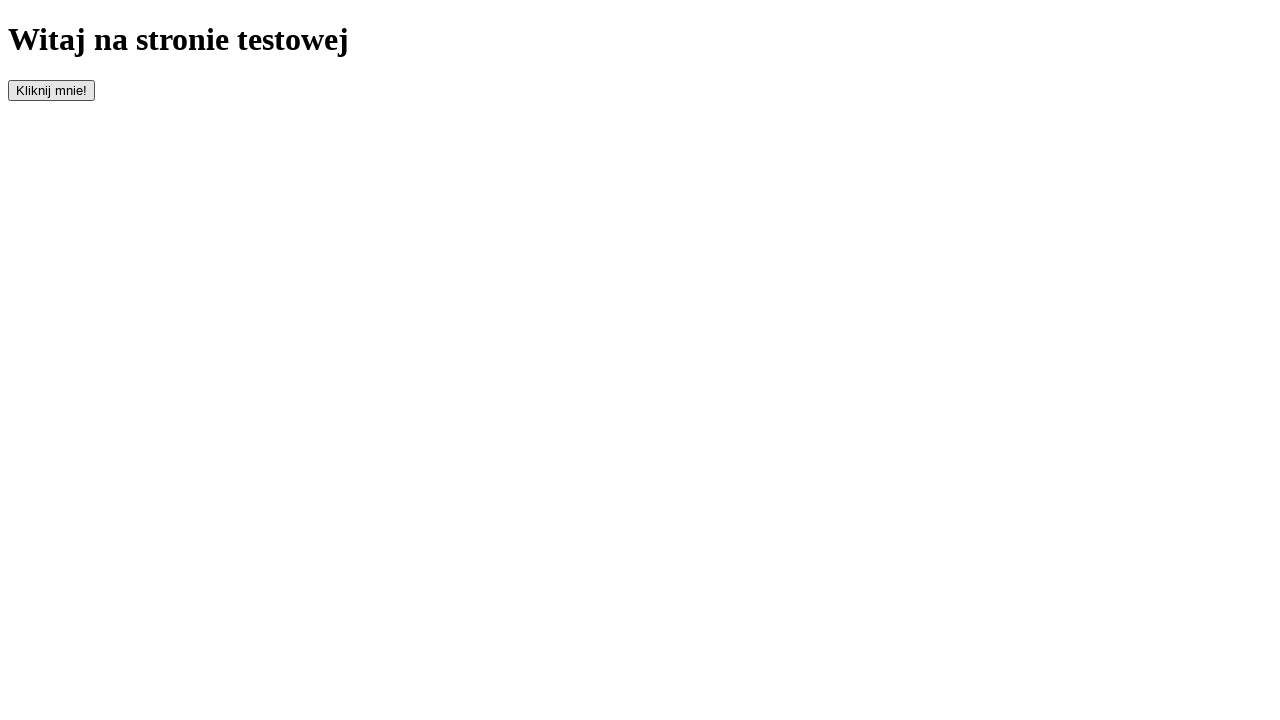

Waited for paragraph element to appear (timeout: 5000ms)
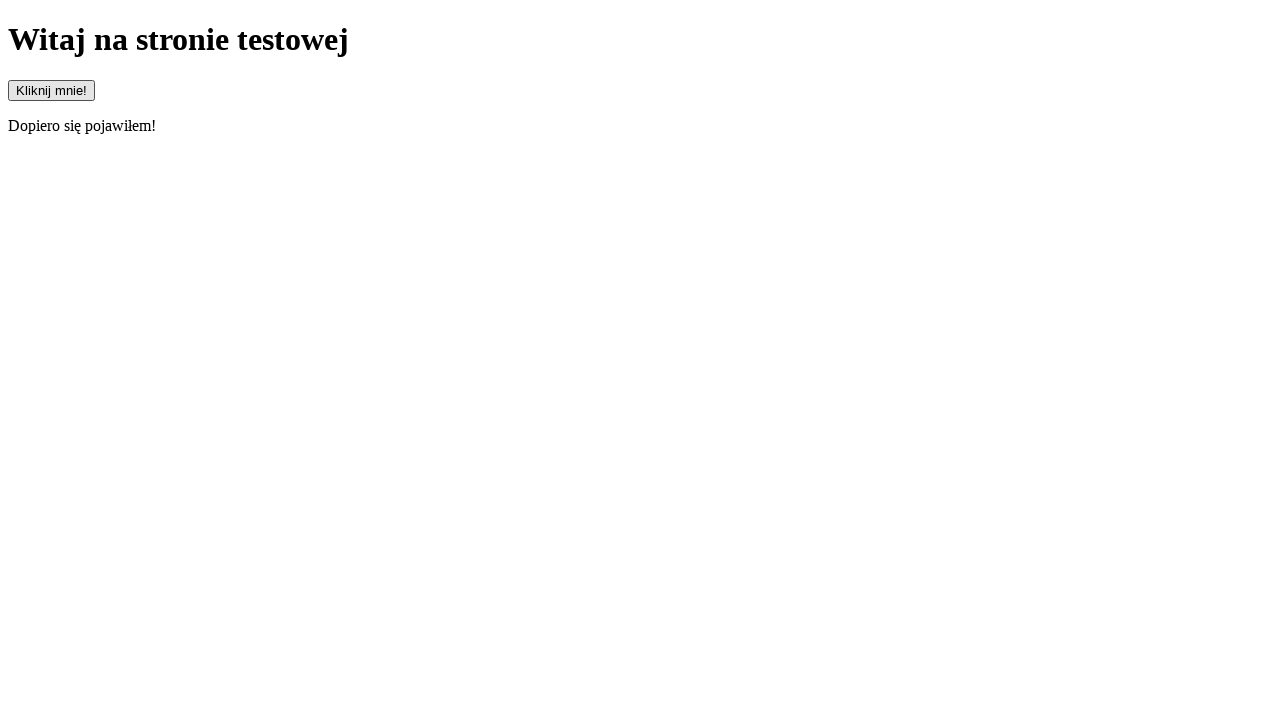

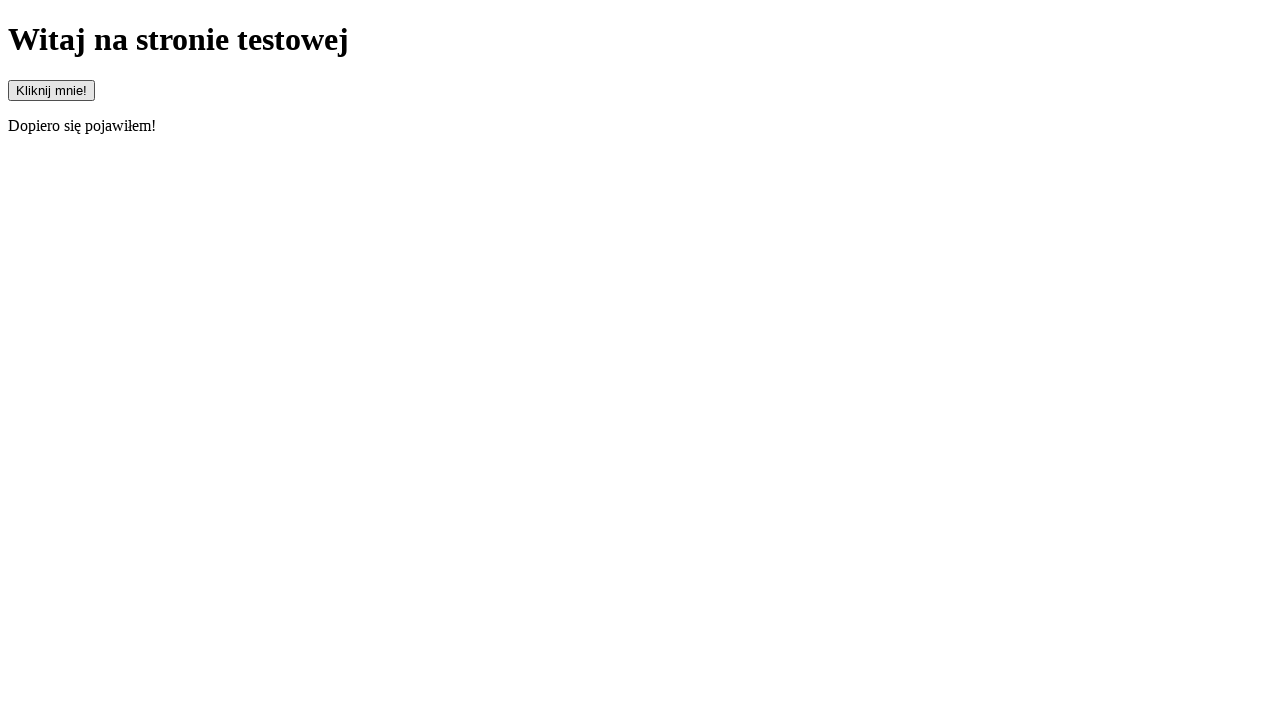